Tests a job application form by filling in all fields including name, email, phone, position, location preference, experience, and skills, then submitting the form

Starting URL: https://paulocoliveira.github.io/mypages/jobapplication.html

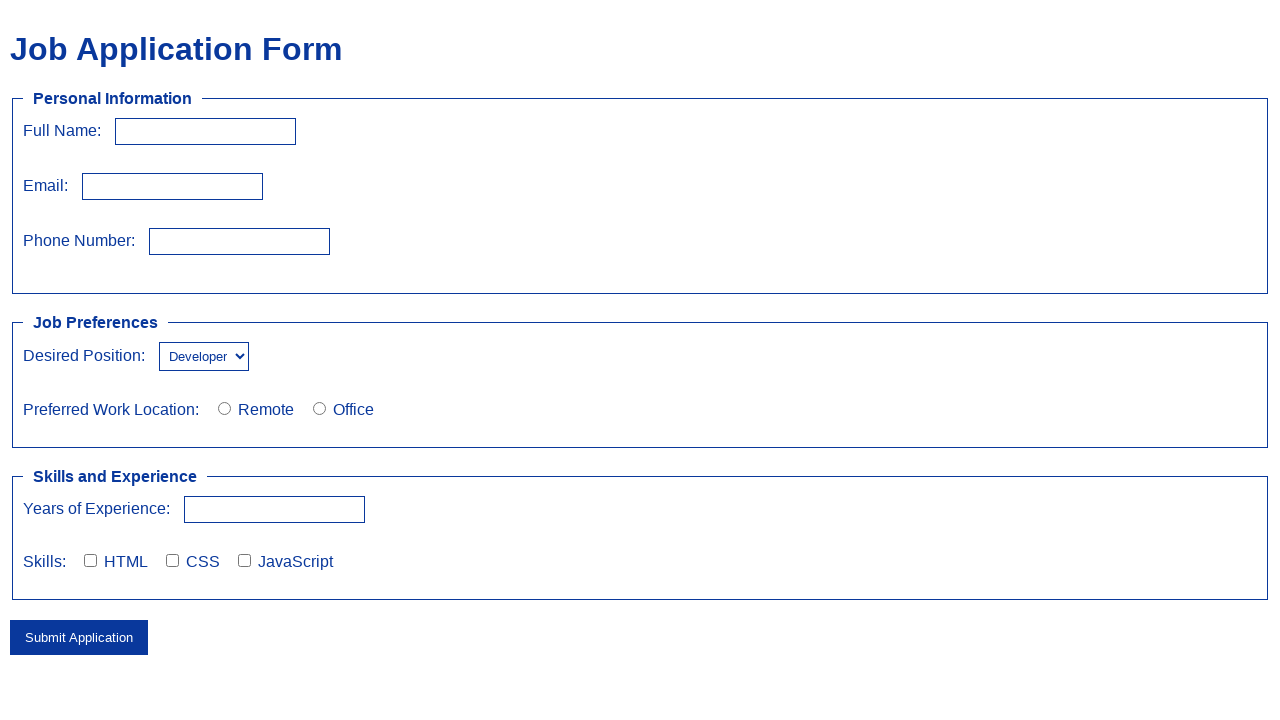

Filled full name field with 'Aline Pereira' on #fullName
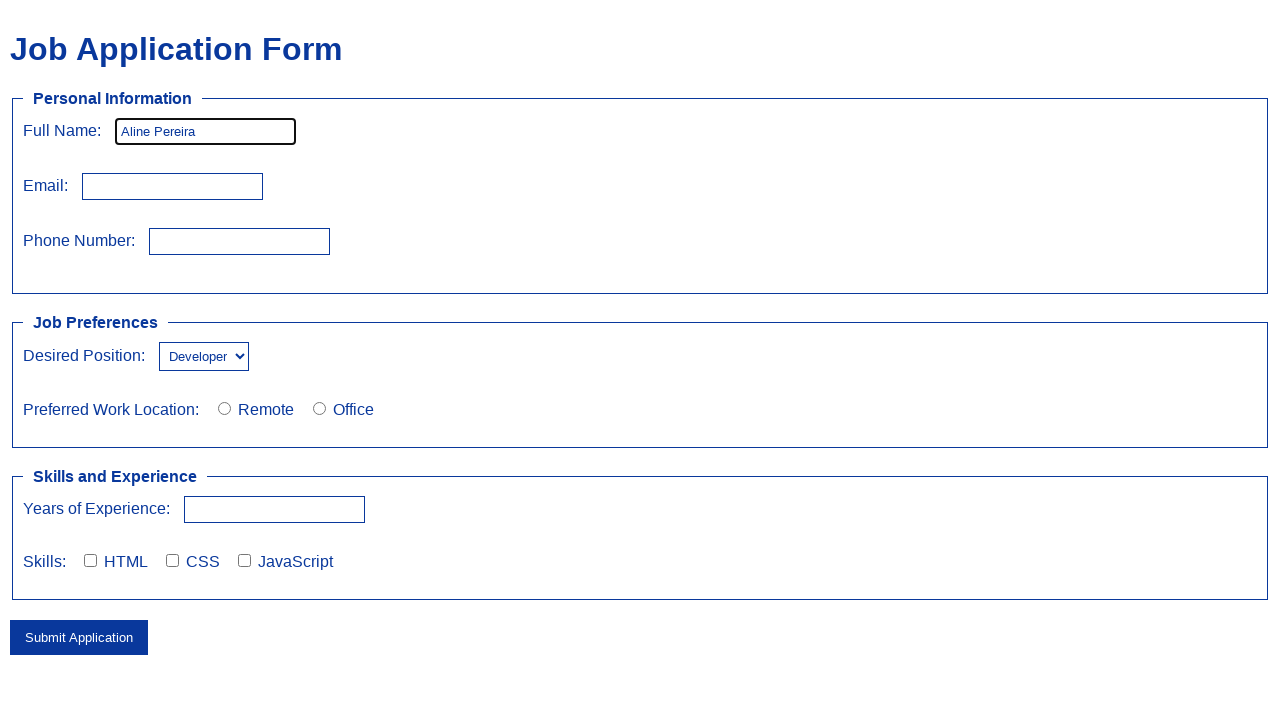

Filled email field with 'aline.pereira@aline.pt' on input[name='email']
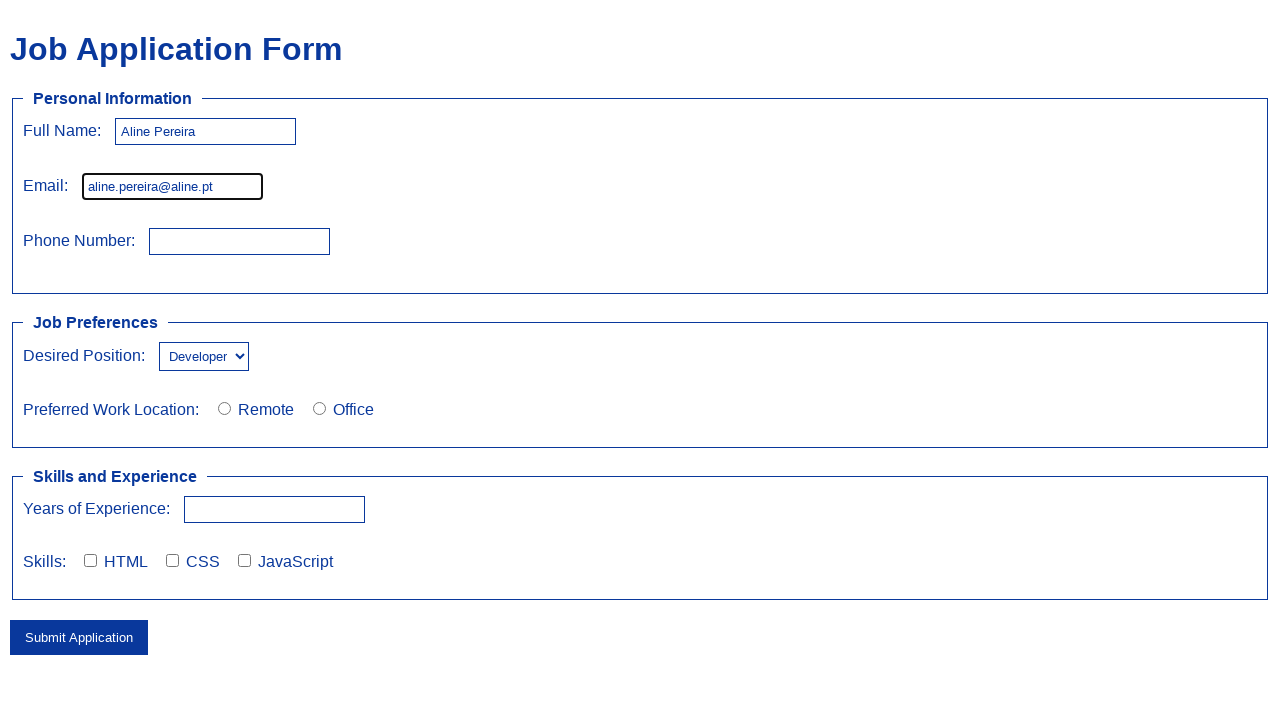

Filled phone number field with '999888777' on #phoneNumber
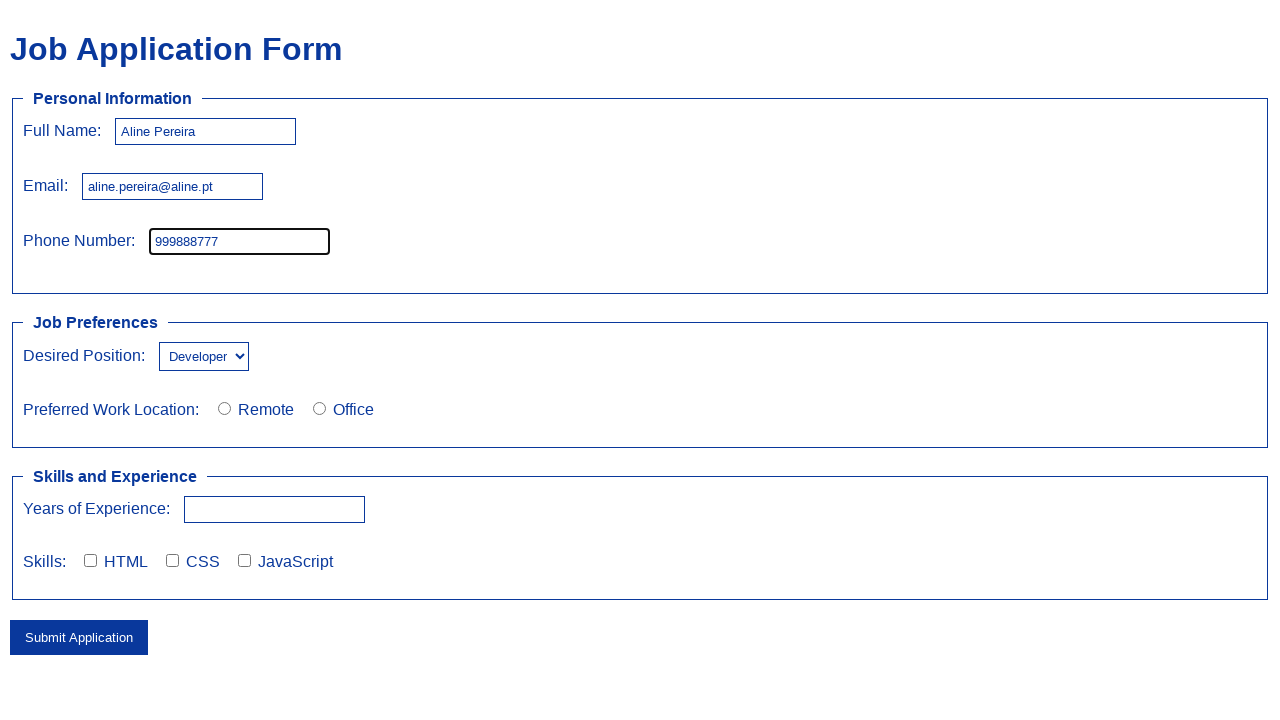

Selected 'QA' as desired position on #desiredPosition
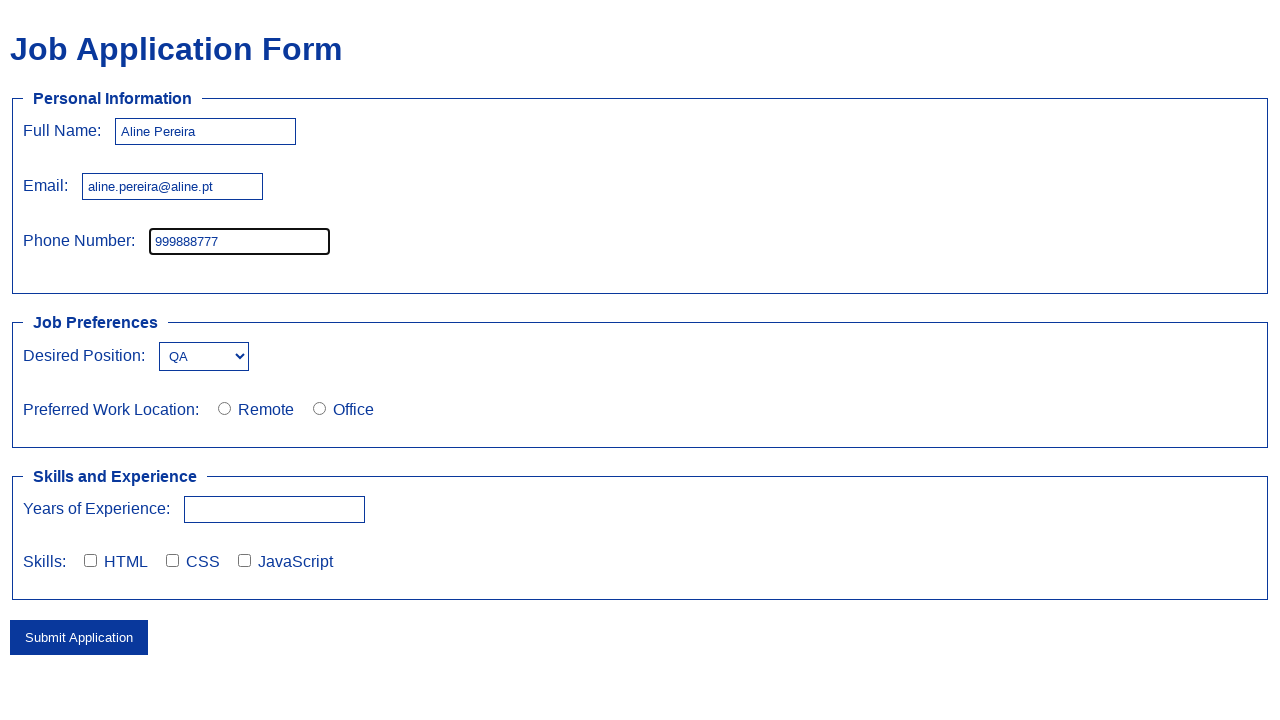

Selected remote location preference at (224, 408) on #location1
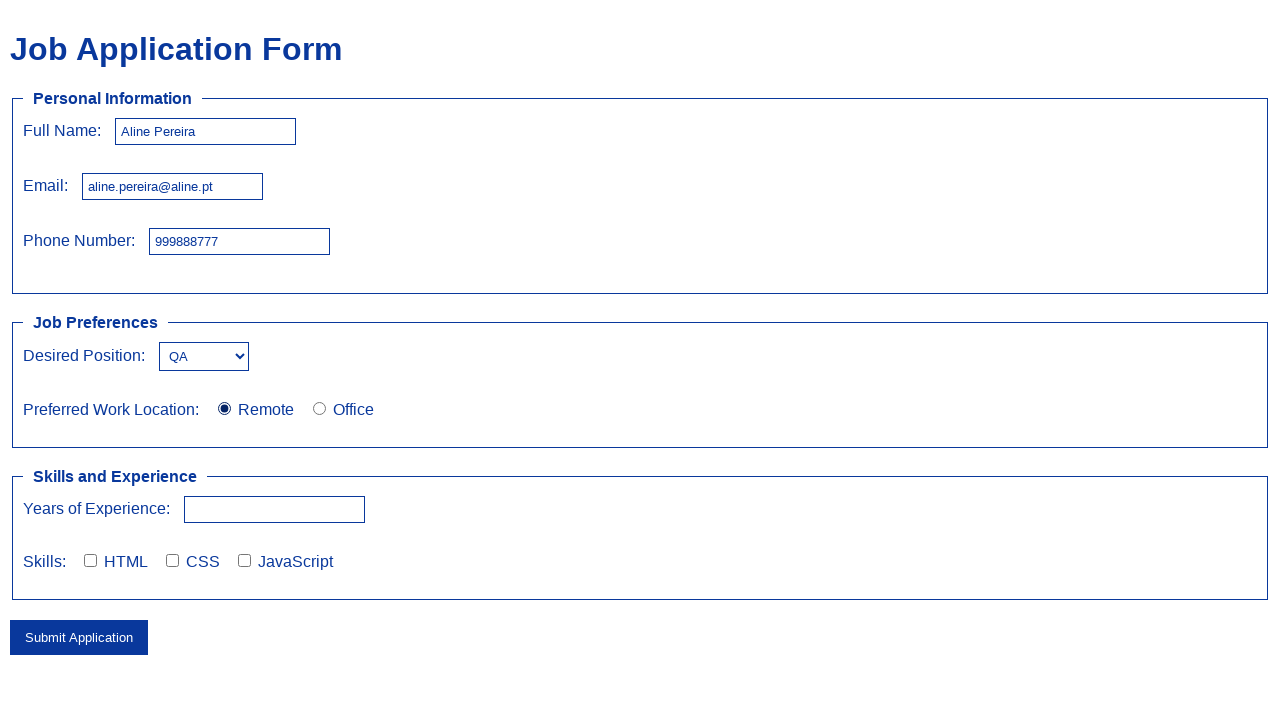

Filled experience years field with '3' on input[name='experienceYears']
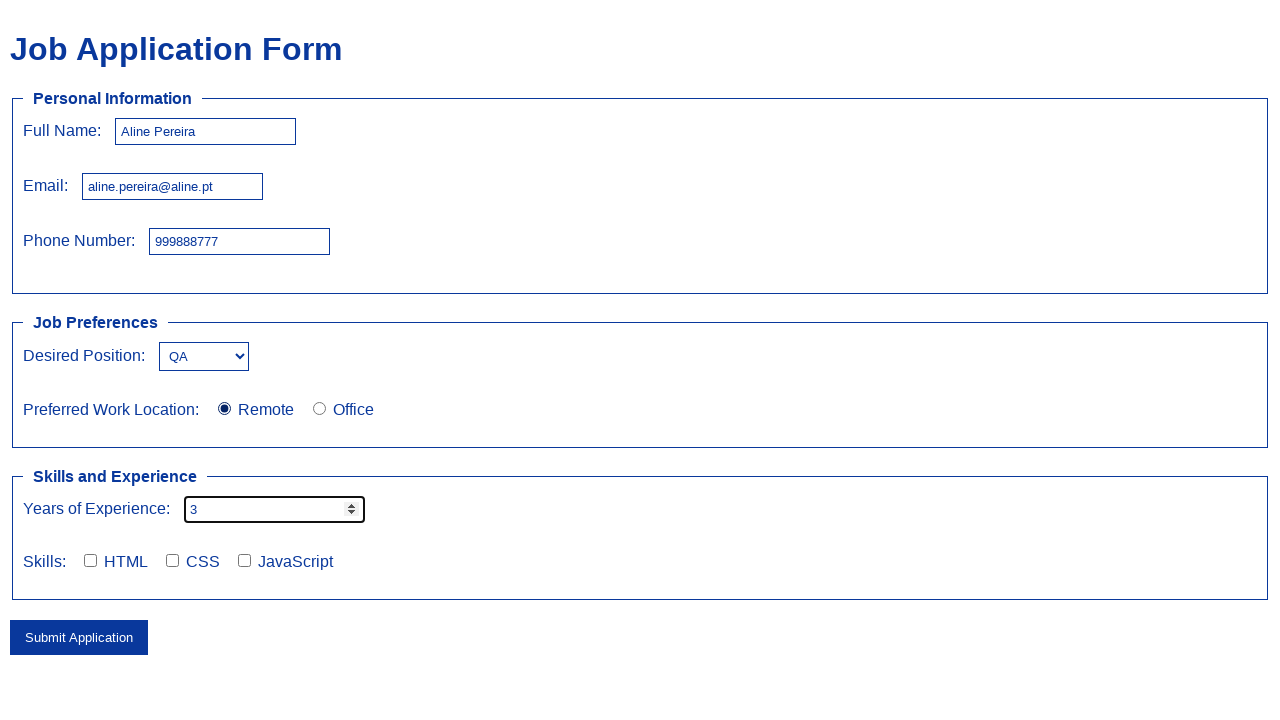

Selected HTML skill at (90, 560) on #skill1
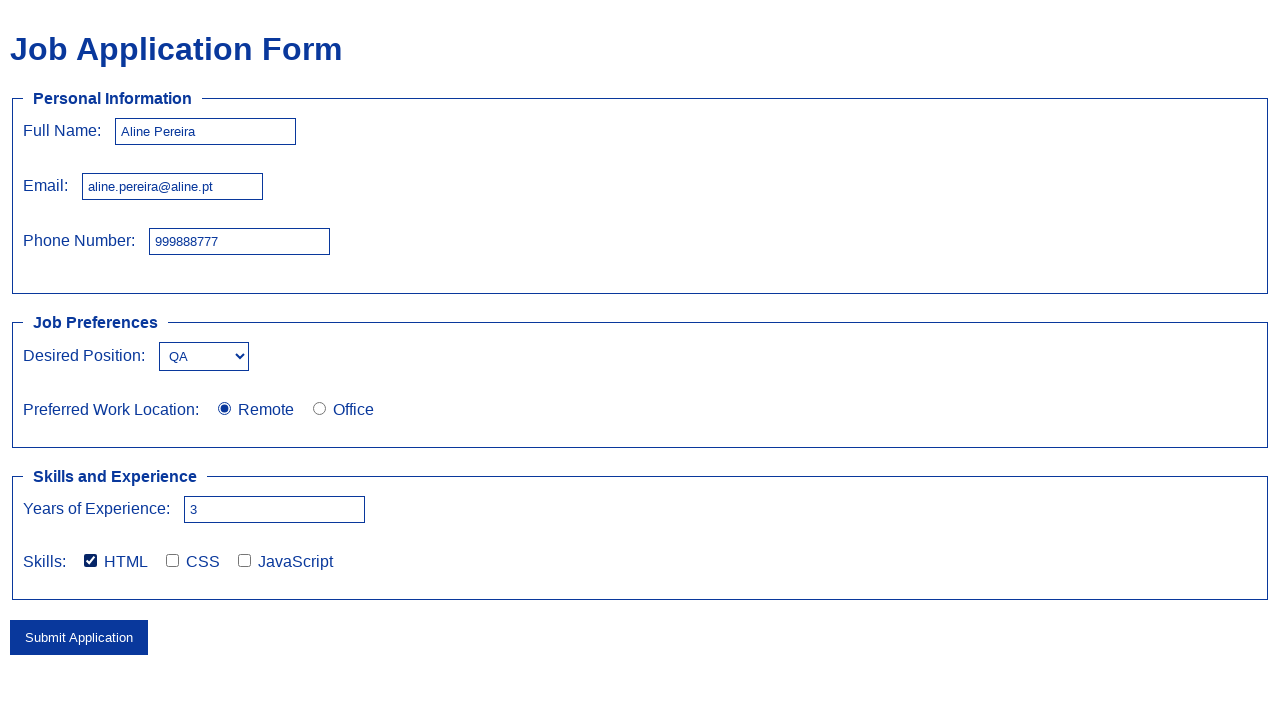

Selected JavaScript skill at (244, 560) on #skill3
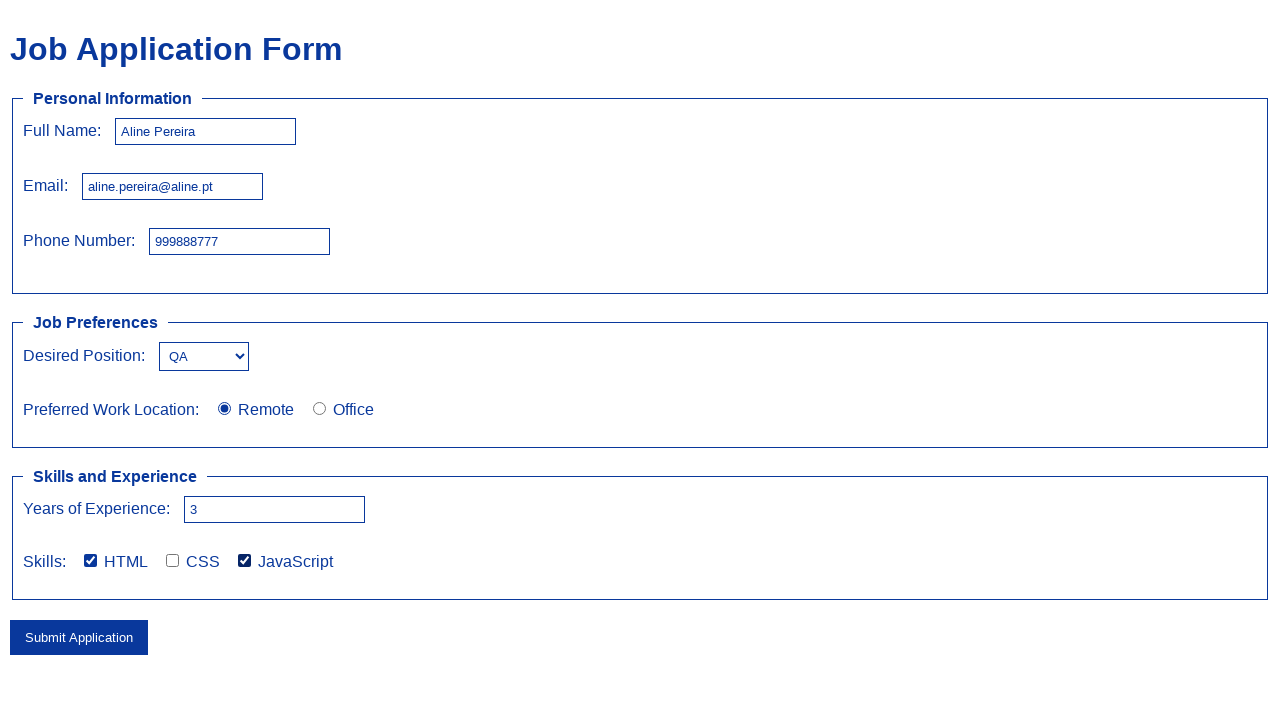

Clicked submit button to submit the job application form at (79, 637) on button
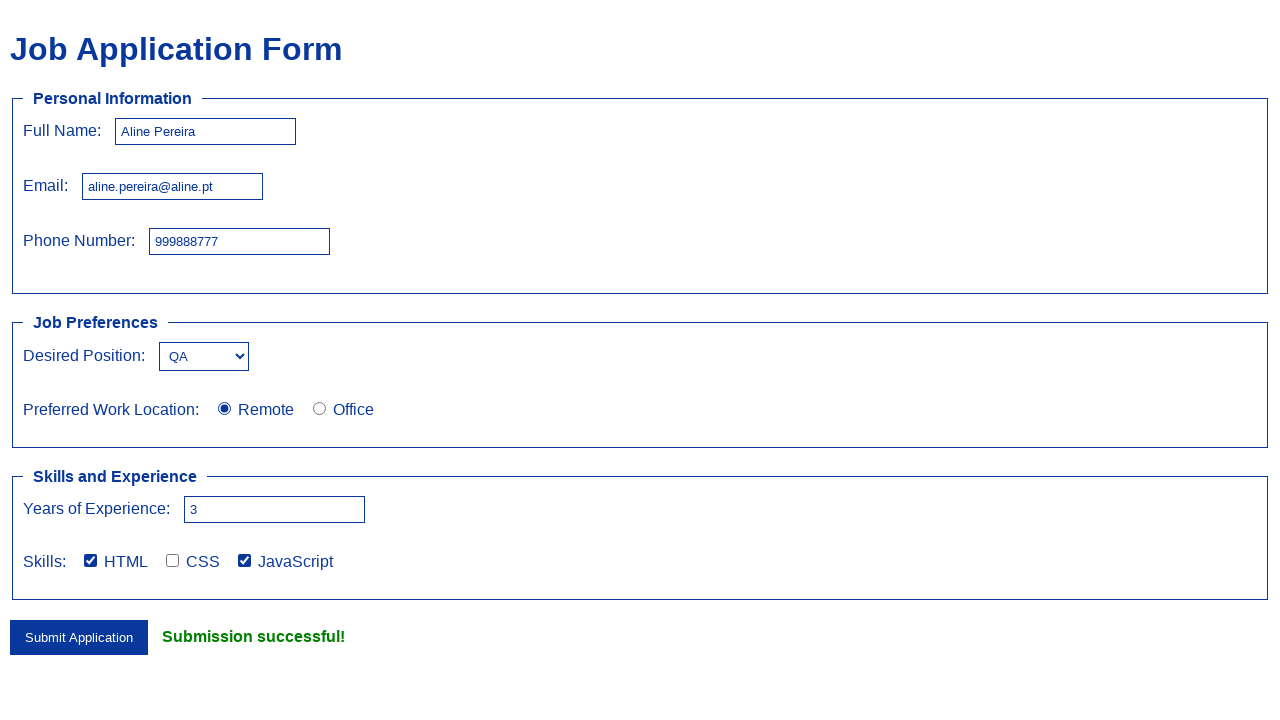

Success message displayed, form submission confirmed
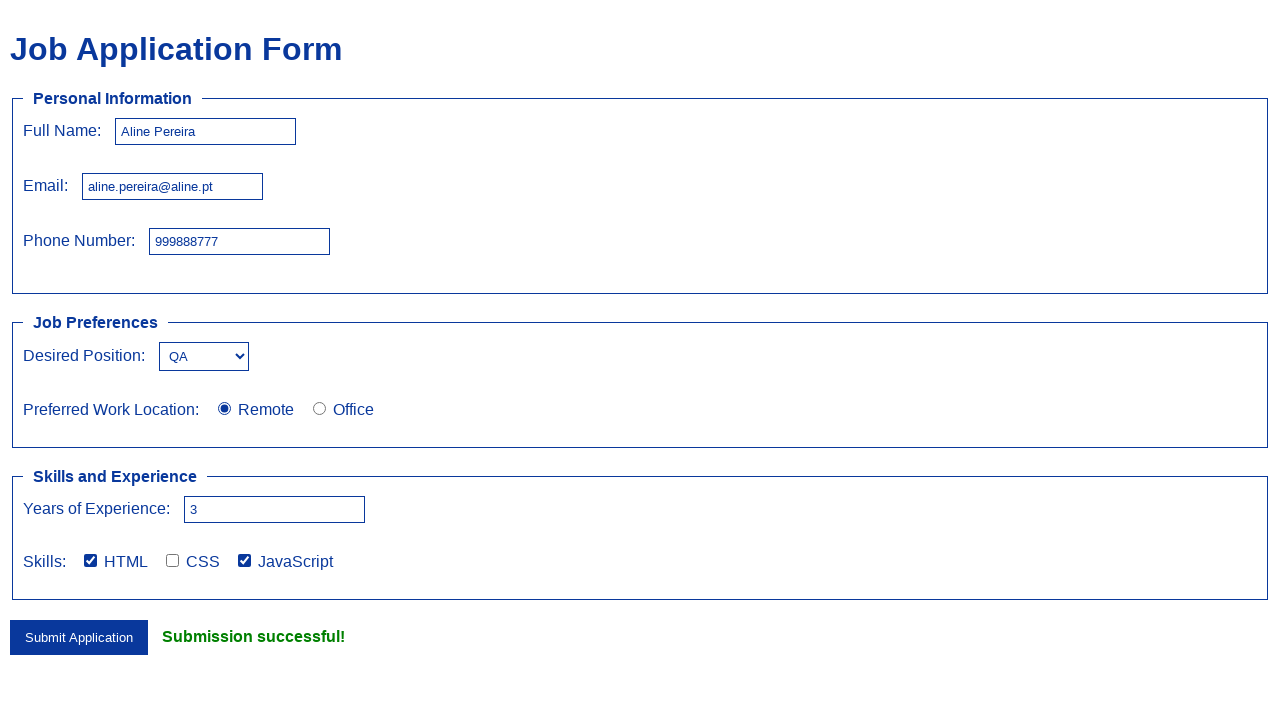

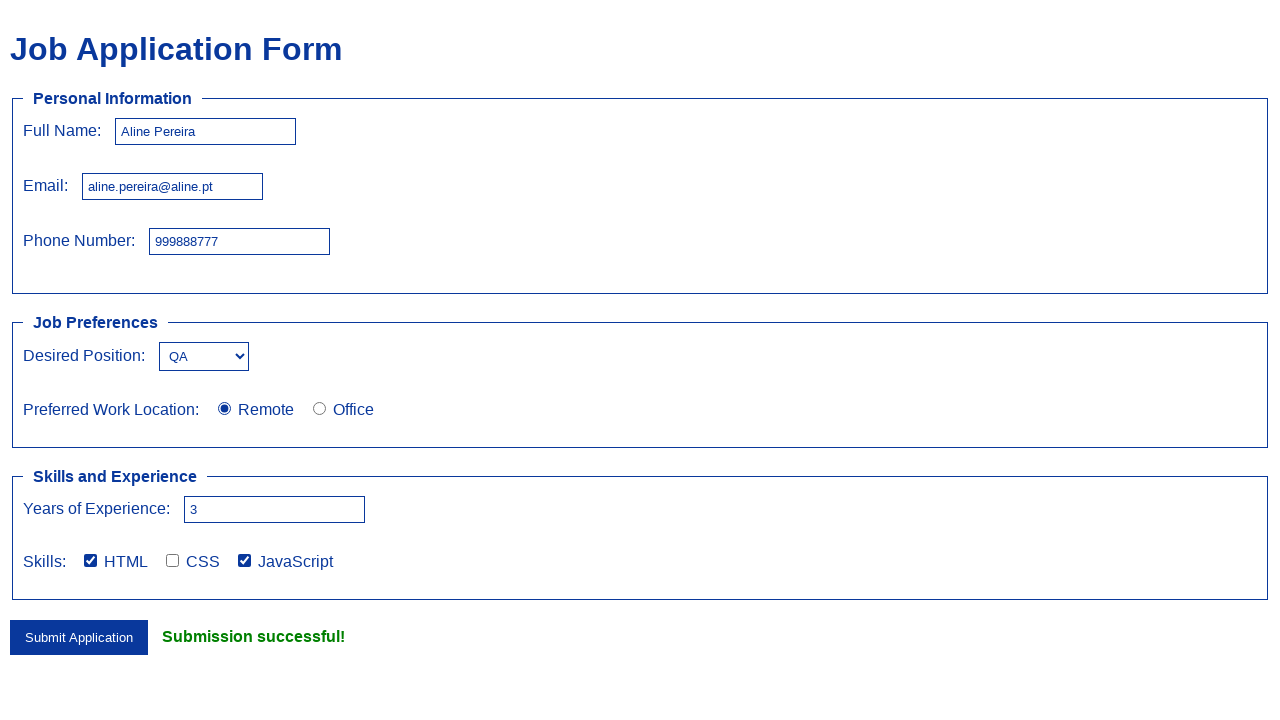